Tests form validation by clicking submit button without filling fields and checking if validation message appears

Starting URL: https://edumarshal.com/

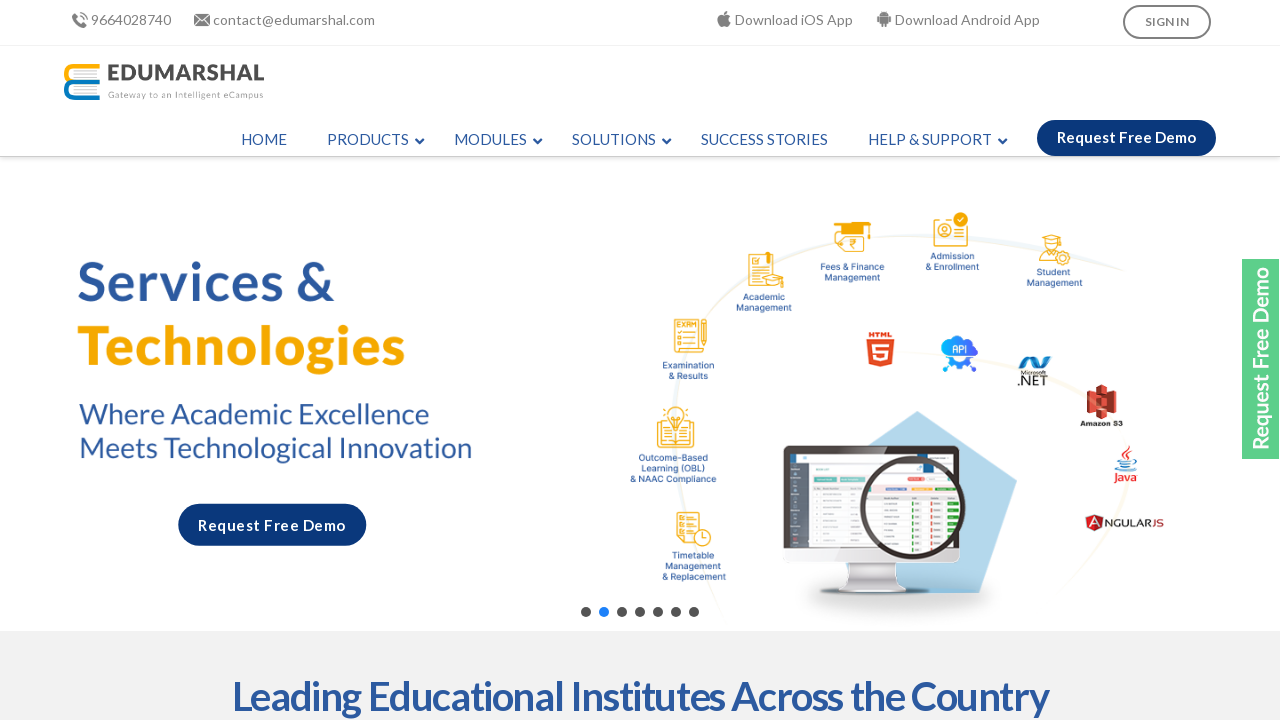

Navigated to https://edumarshal.com/
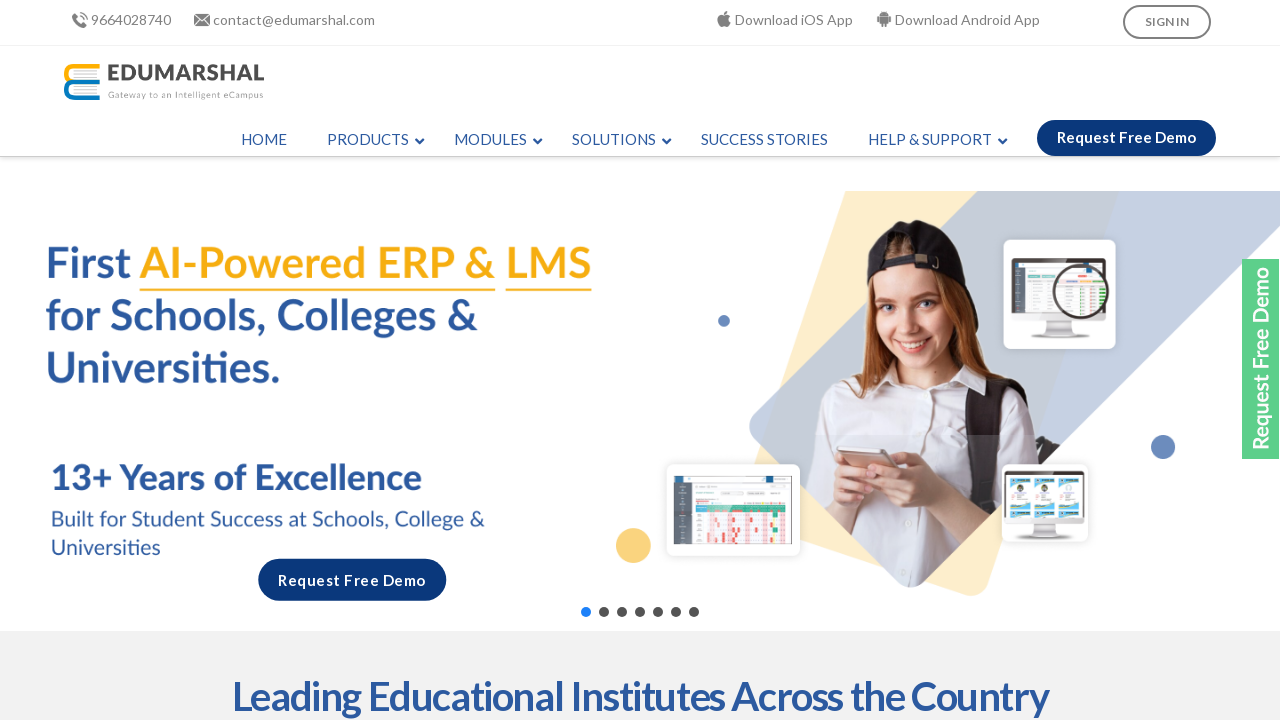

Clicked submit button without filling form fields at (794, 696) on input[type='submit']
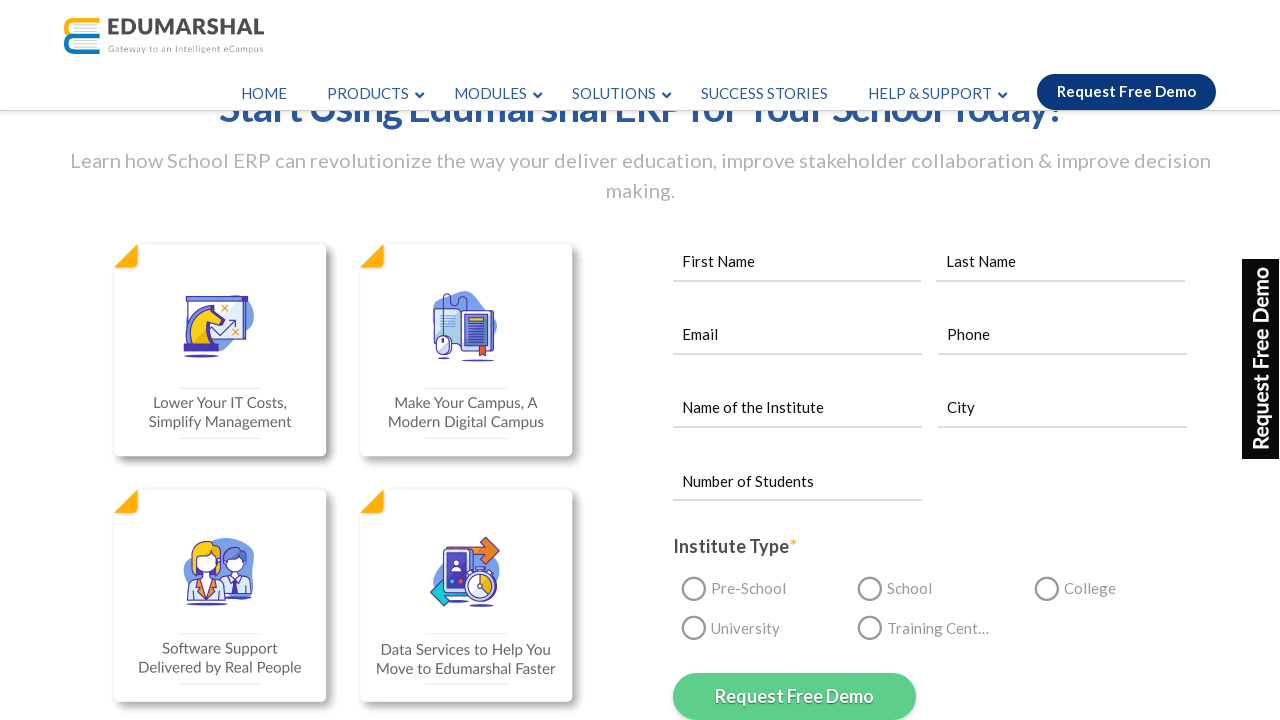

Waited 3 seconds for validation messages to appear
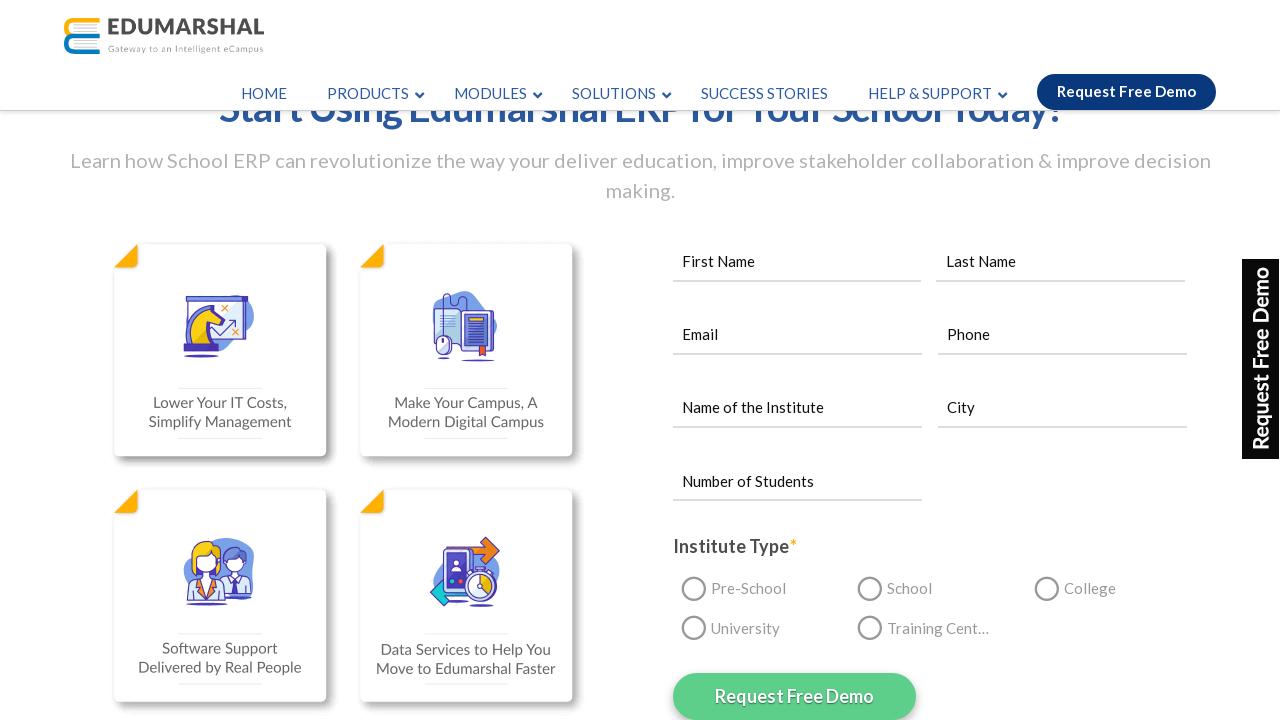

Checked for validation message presence
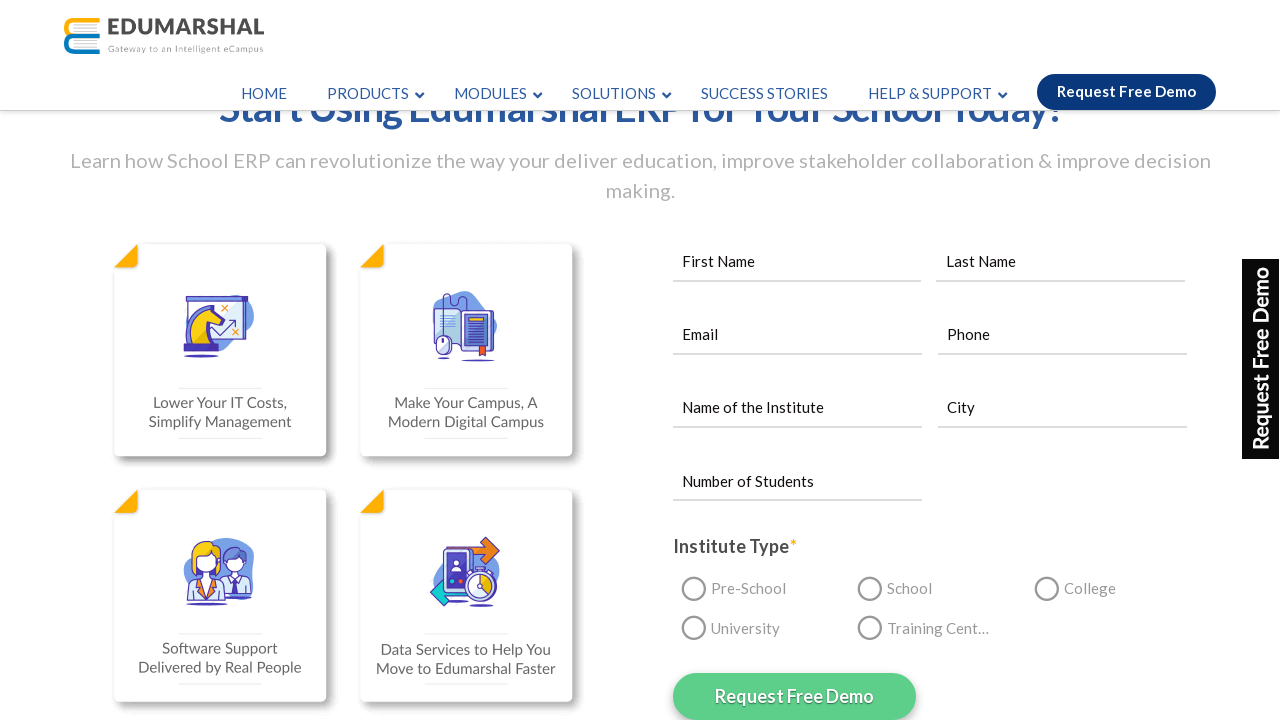

Validation message for name field is NOT present
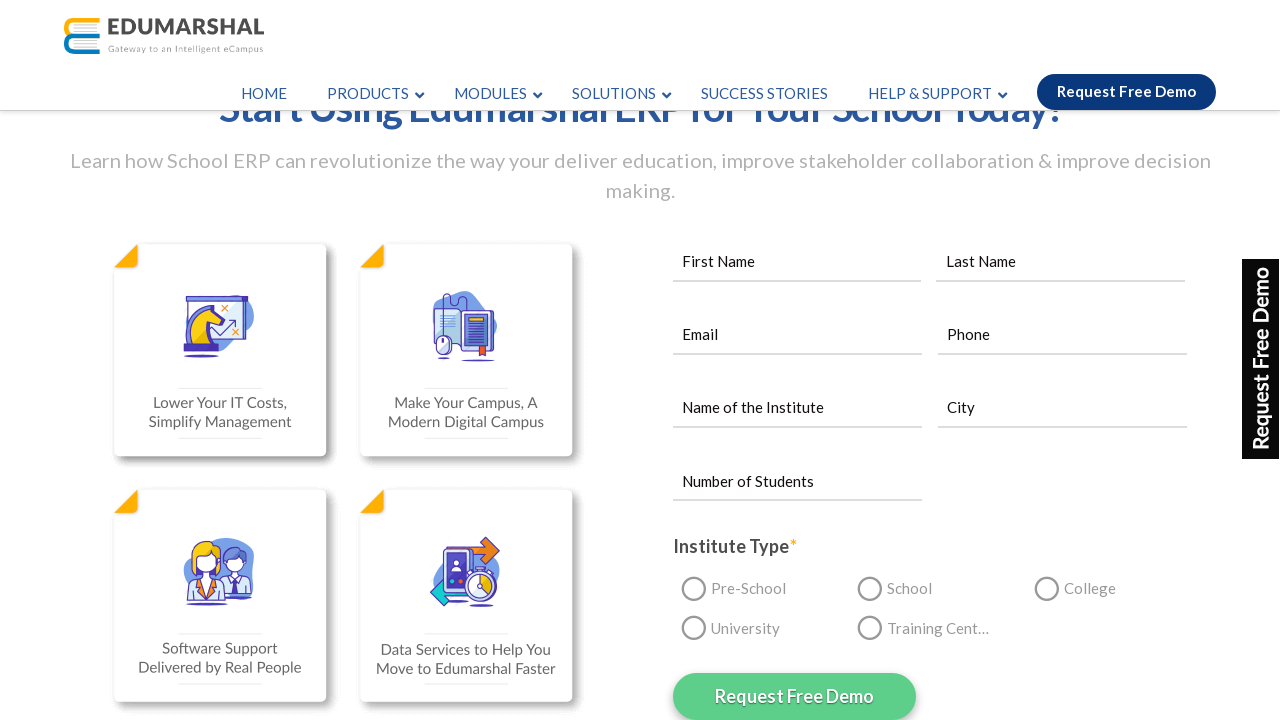

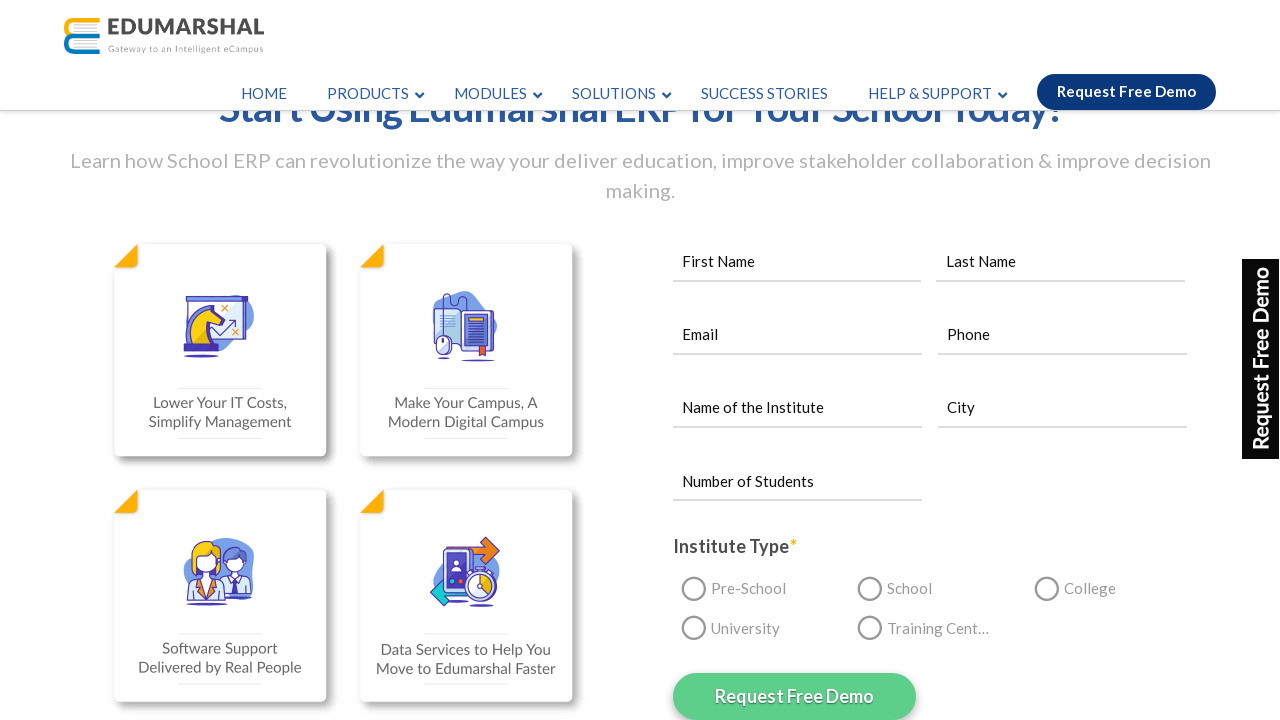